Opens a new tab, navigates to course page to get course name, then switches back to fill the name field with the course name

Starting URL: https://rahulshettyacademy.com/angularpractice/

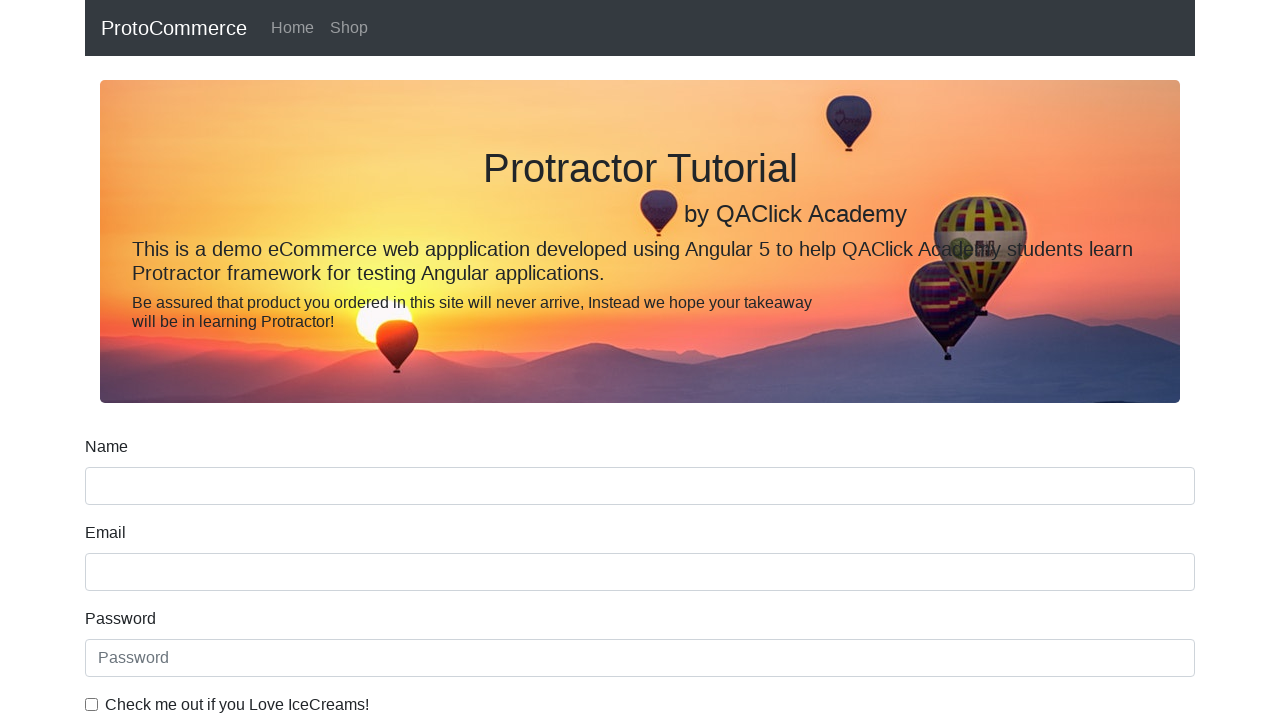

Opened a new tab
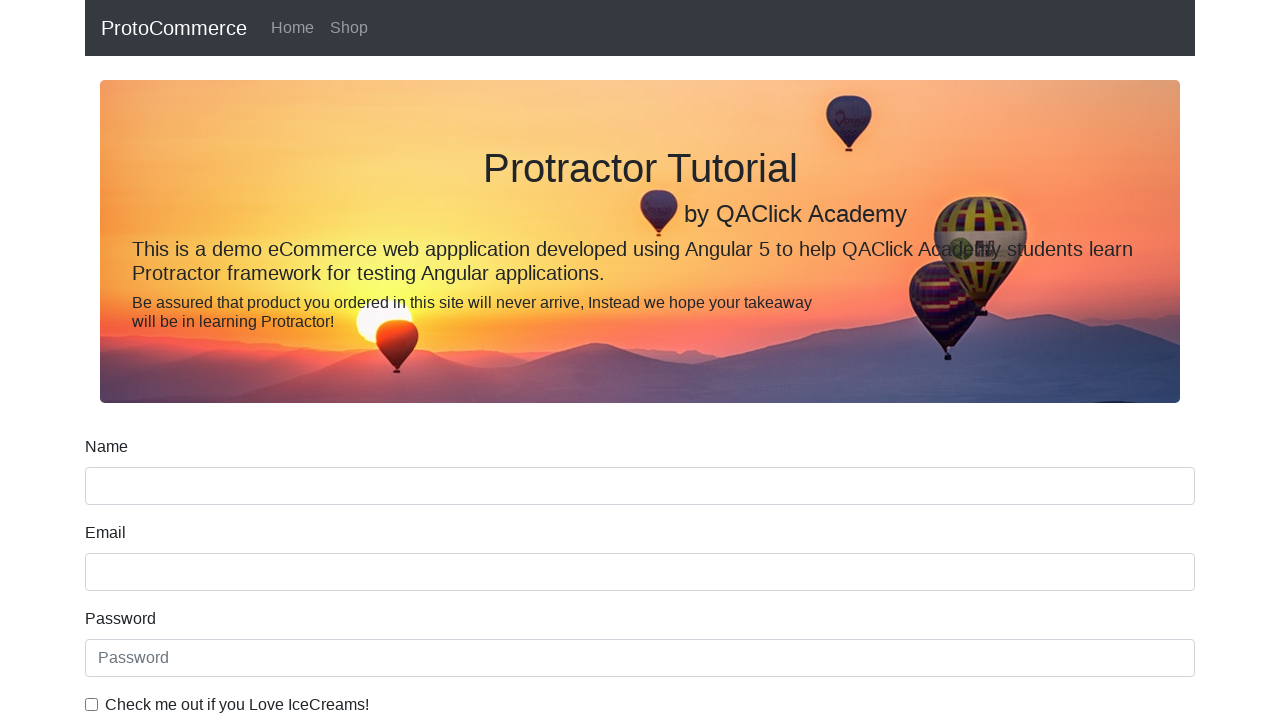

Navigated to courses page in new tab
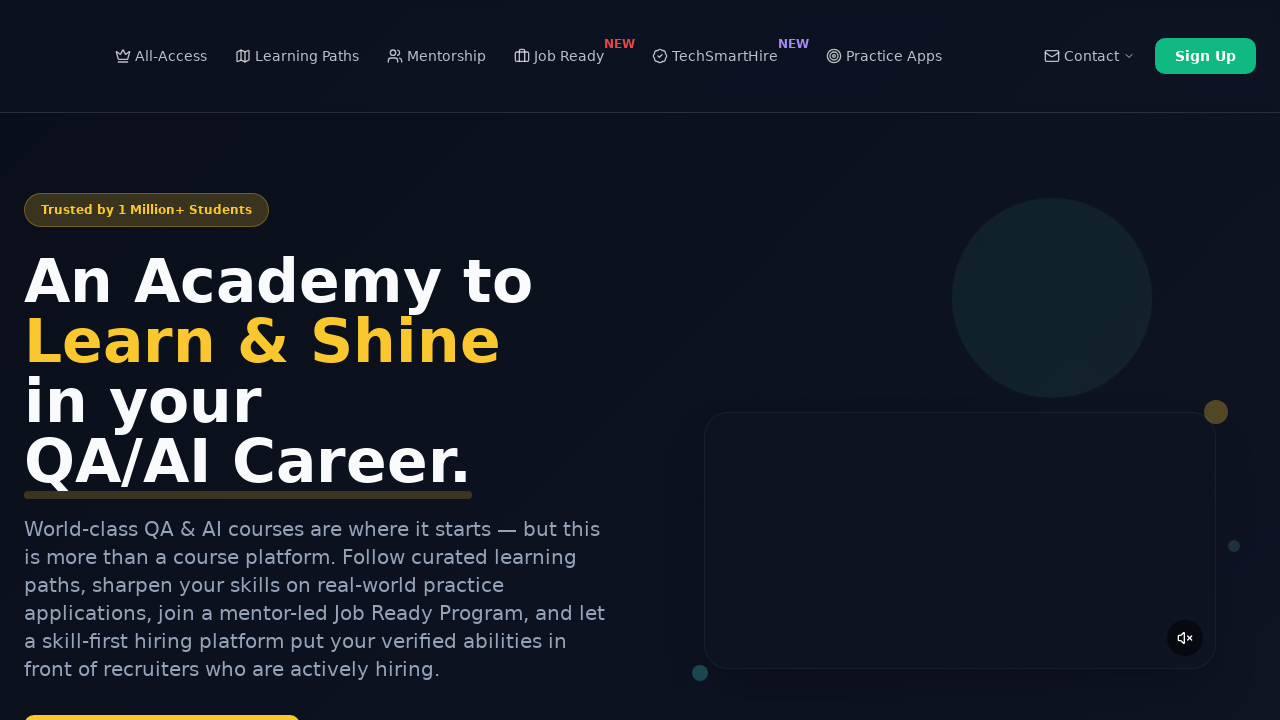

Located all course links on the page
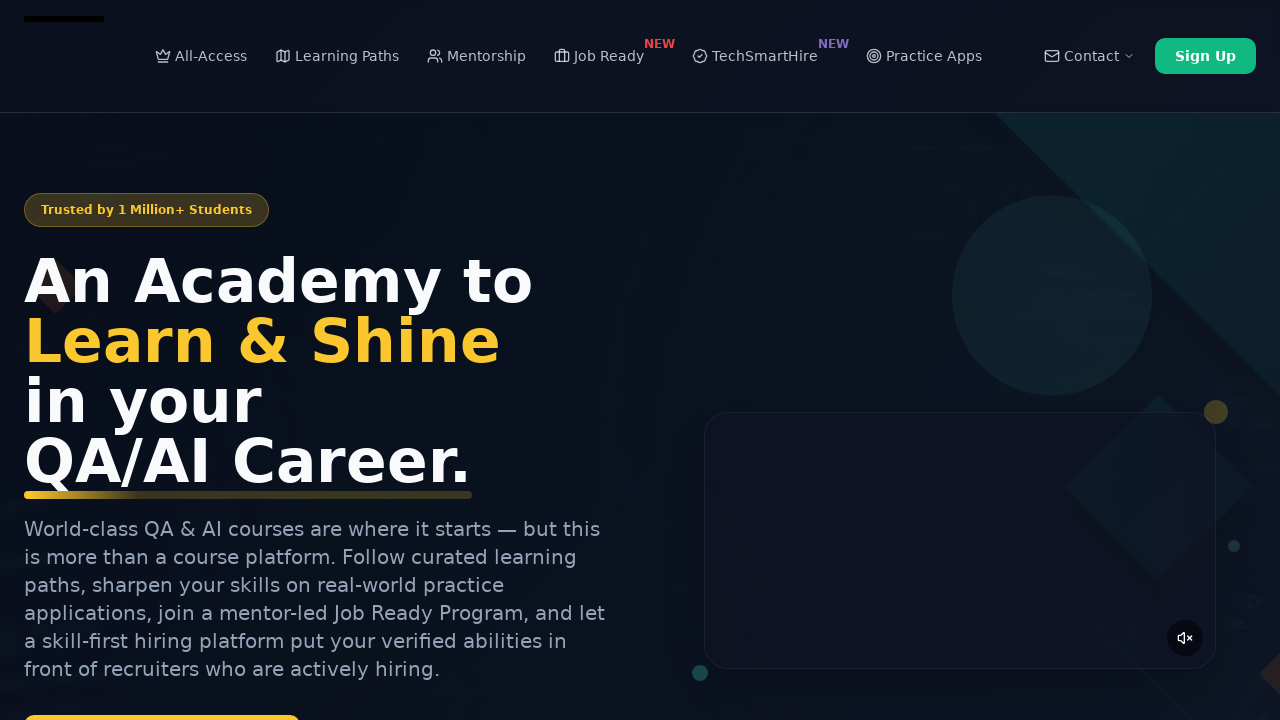

Retrieved course name: Playwright Testing
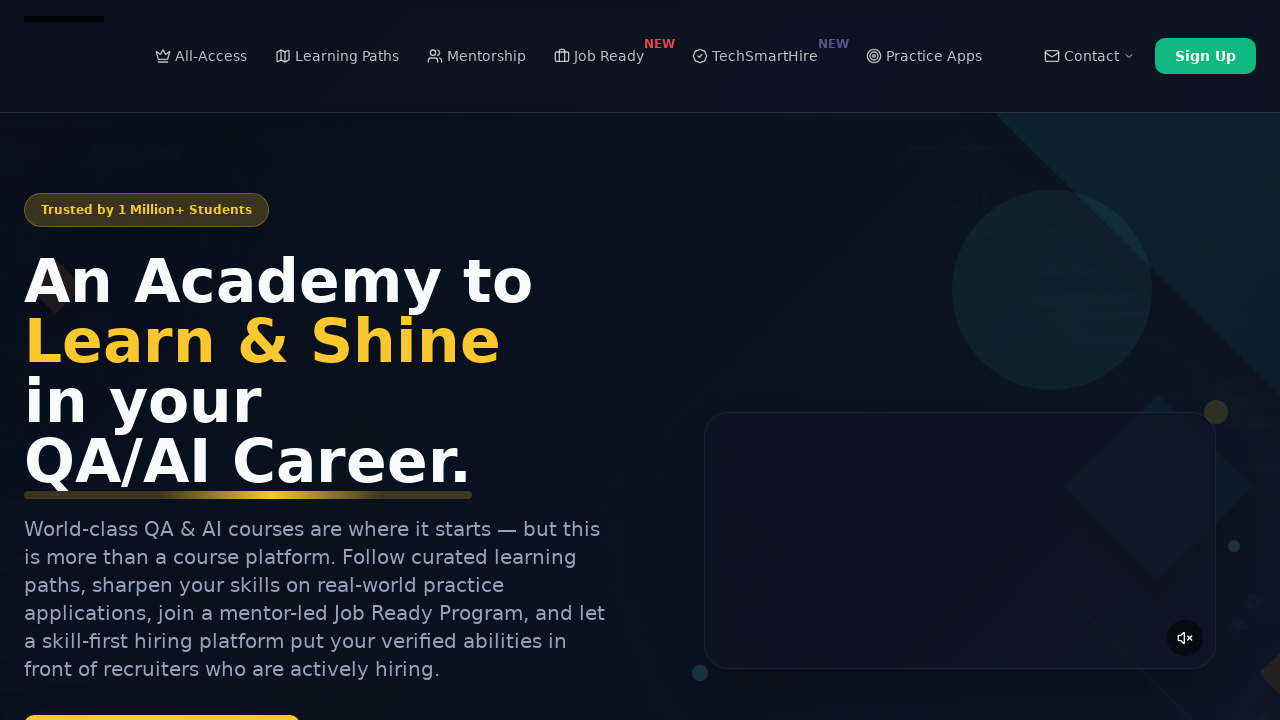

Filled name field with course name: Playwright Testing on [name='name']
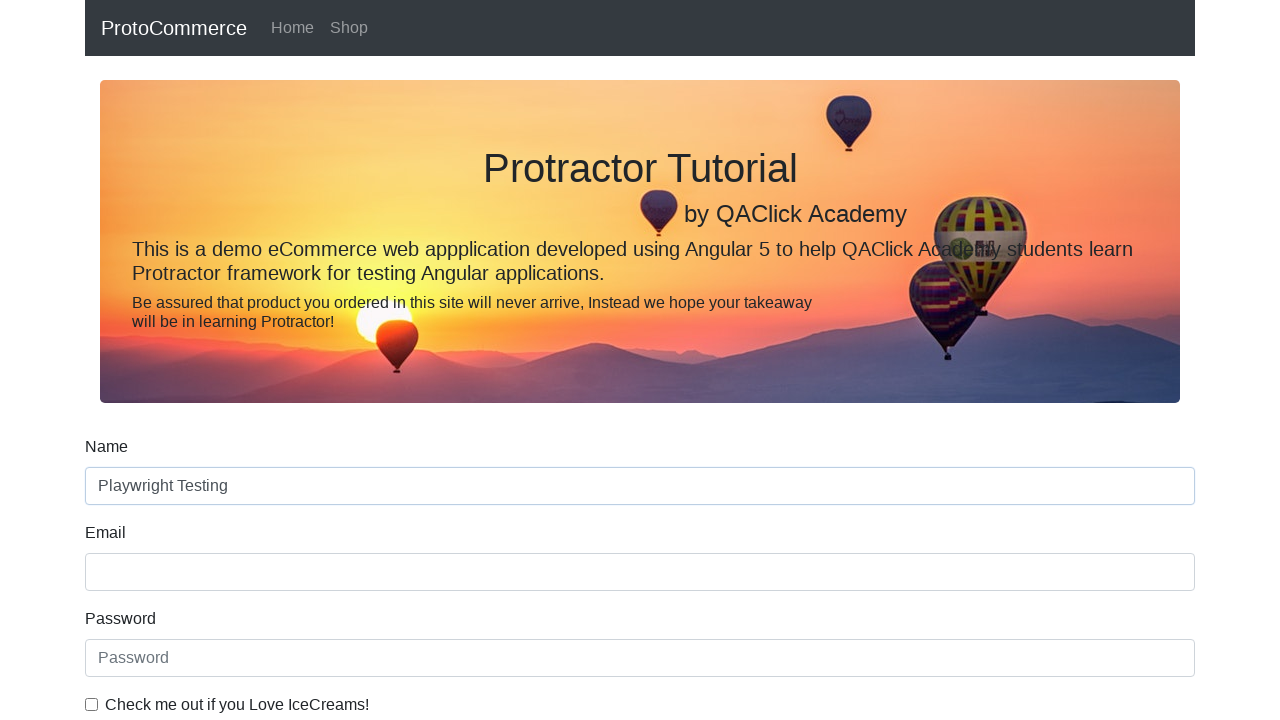

Closed the new tab
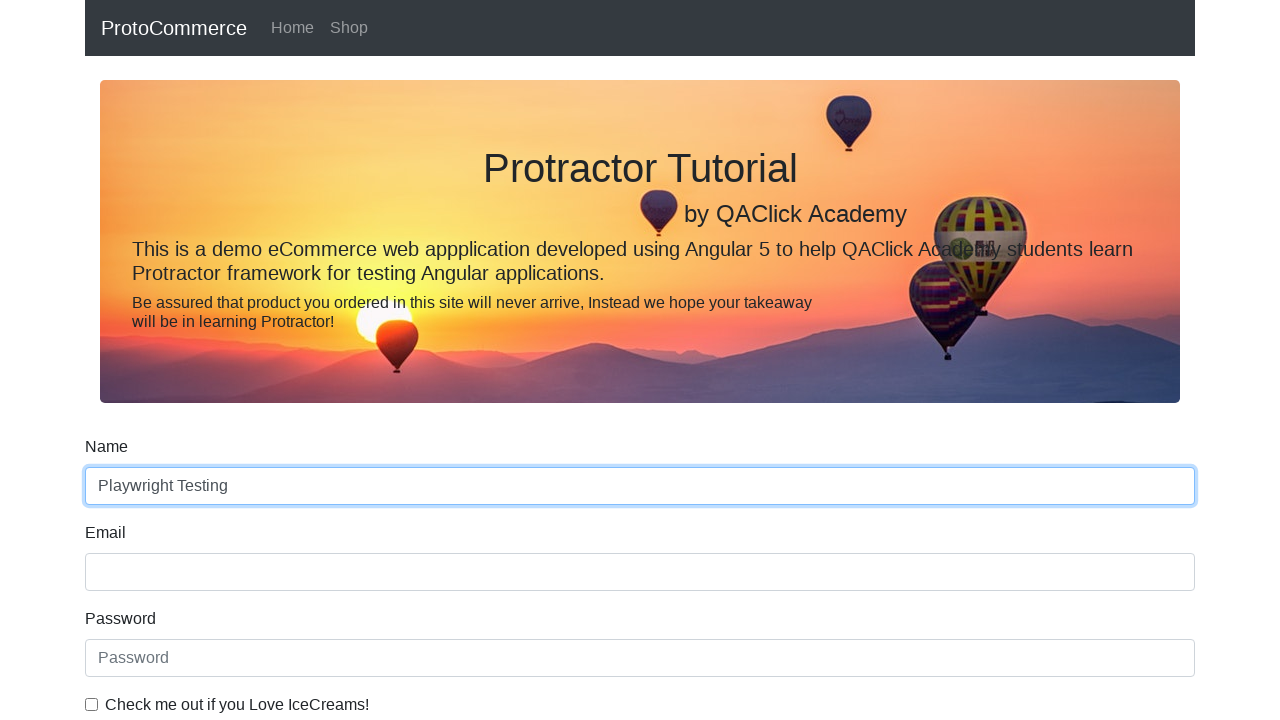

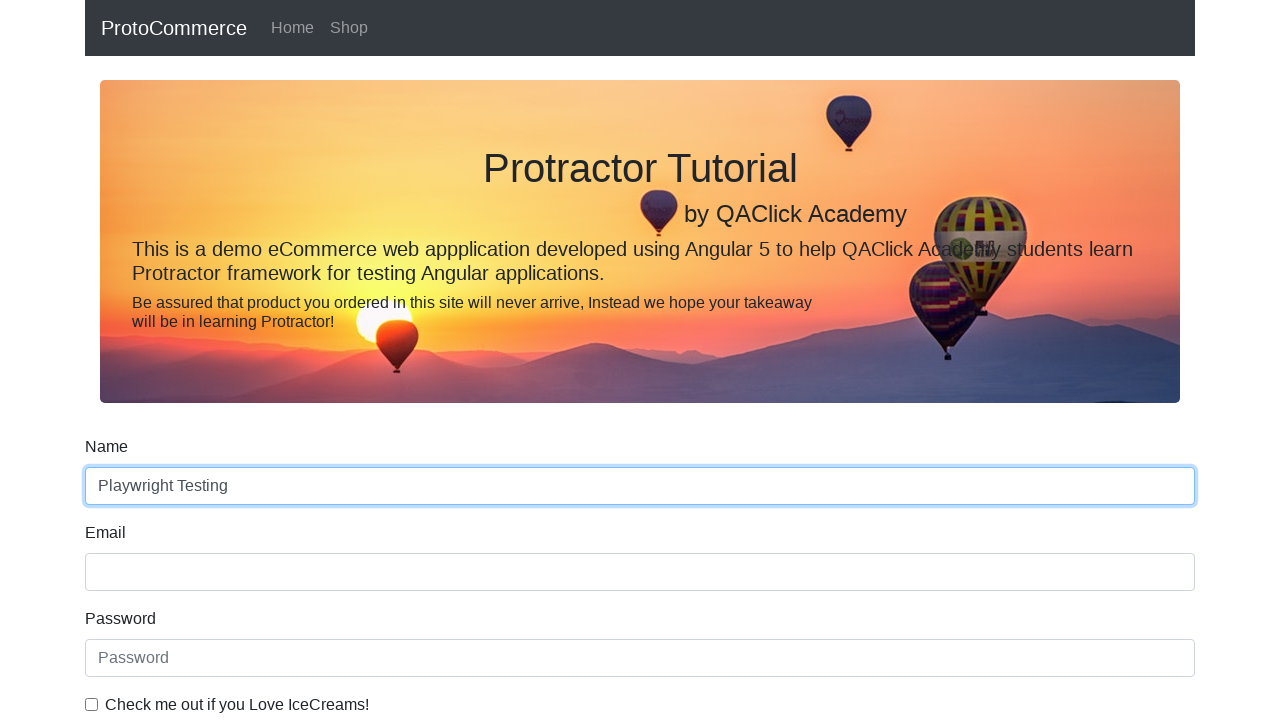